Verifies that selecting all vendor filters (Apple, Google, OnePlus, Samsung) shows all 25 products

Starting URL: https://bstackdemo.com

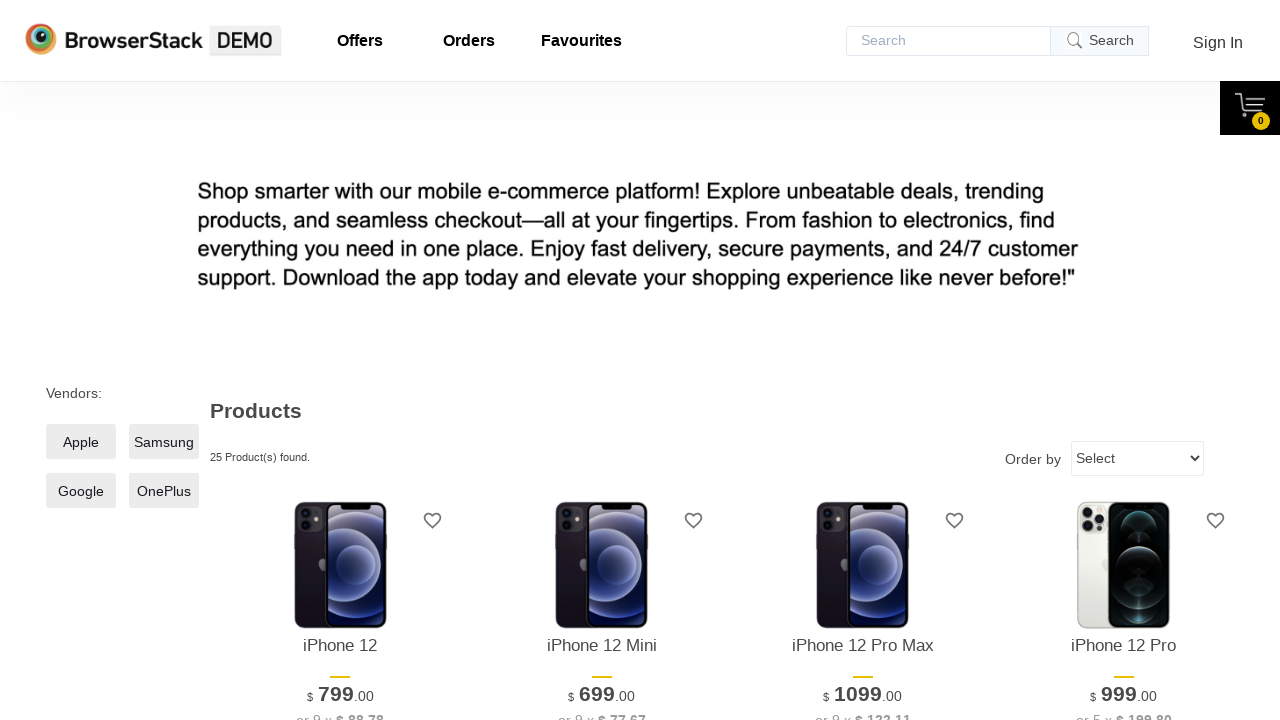

Waited for vendor checkboxes to load
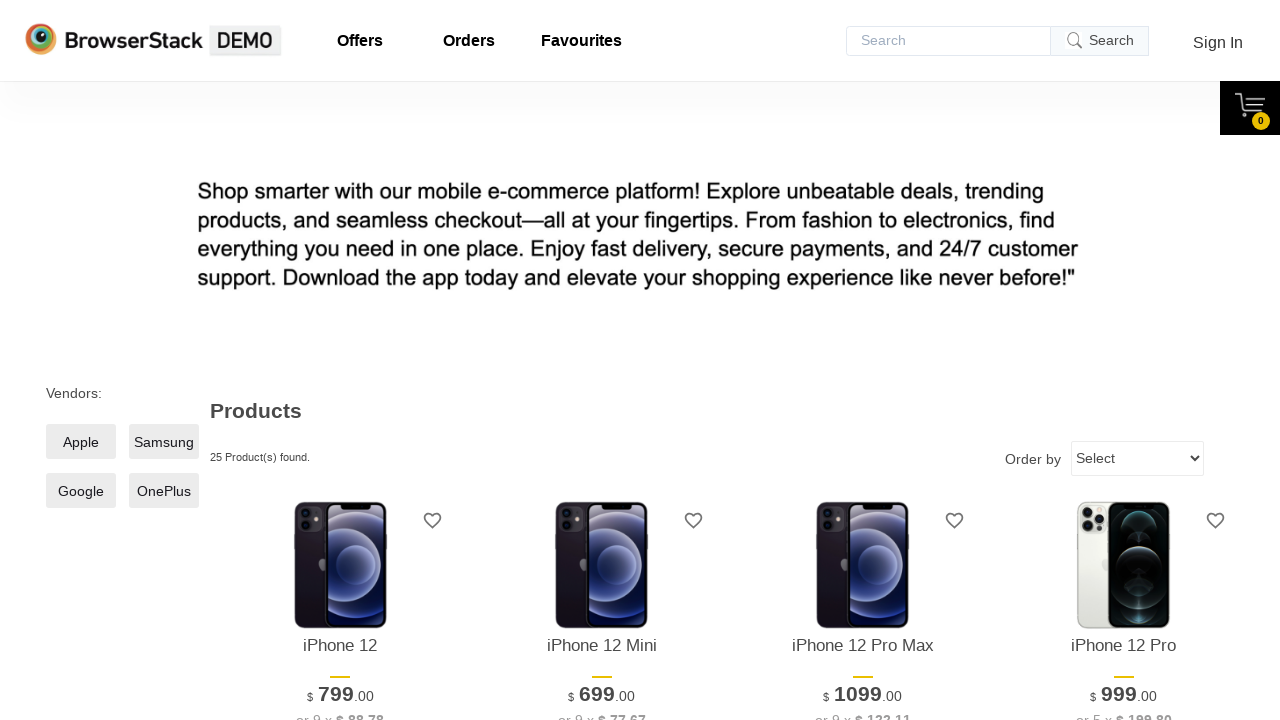

Clicked Apple vendor checkbox at (81, 442) on .checkmark >> internal:has-text="Apple"i
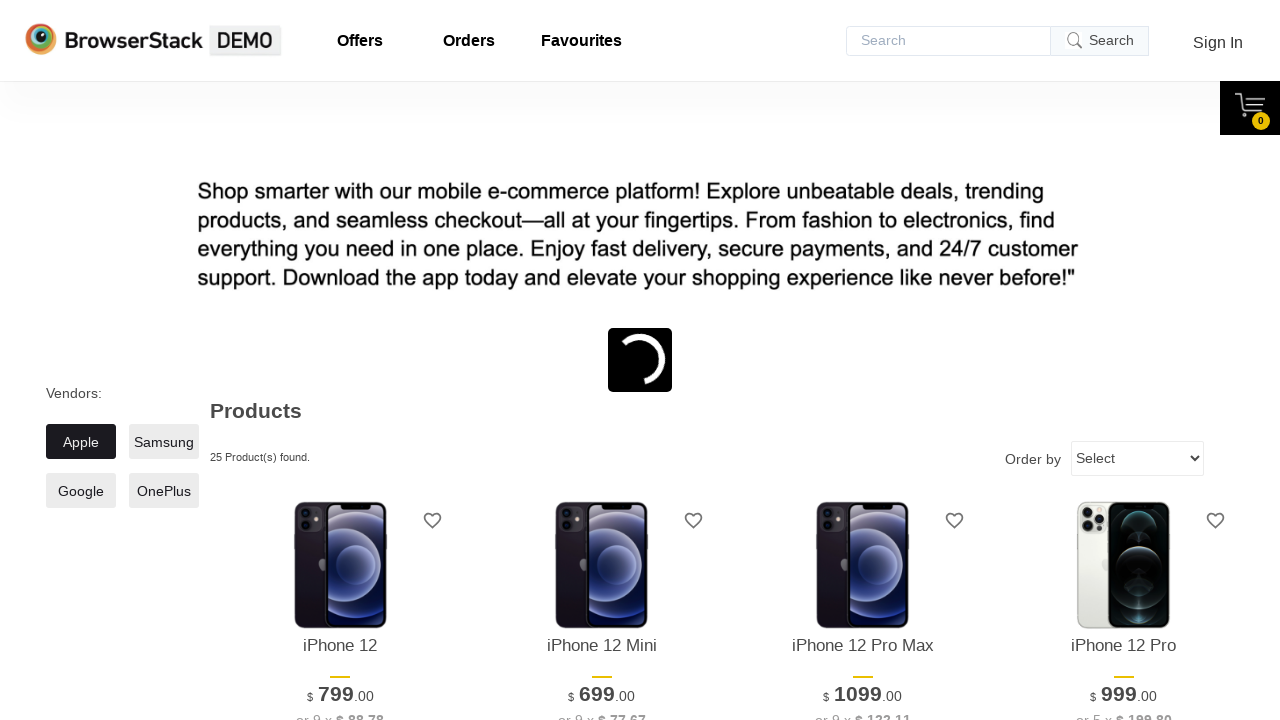

Clicked Google vendor checkbox at (81, 491) on .checkmark >> internal:has-text="Google"i
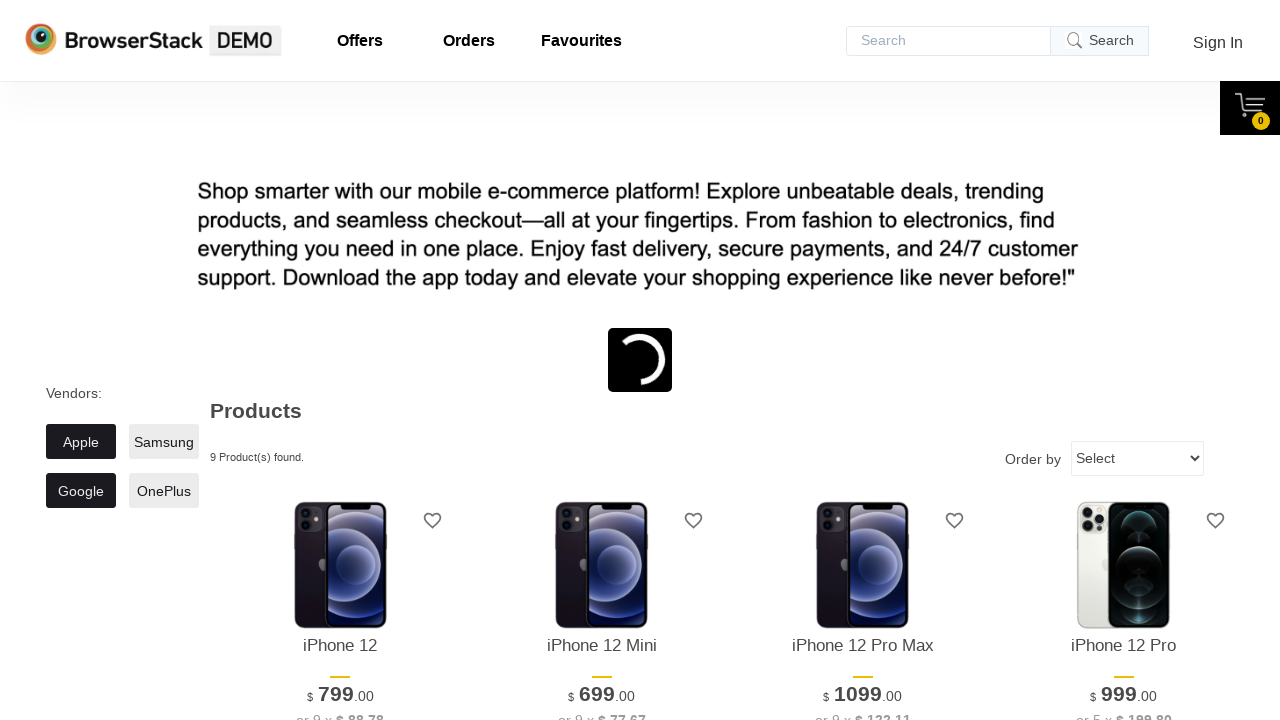

Clicked OnePlus vendor checkbox at (164, 491) on .checkmark >> internal:has-text="OnePlus"i
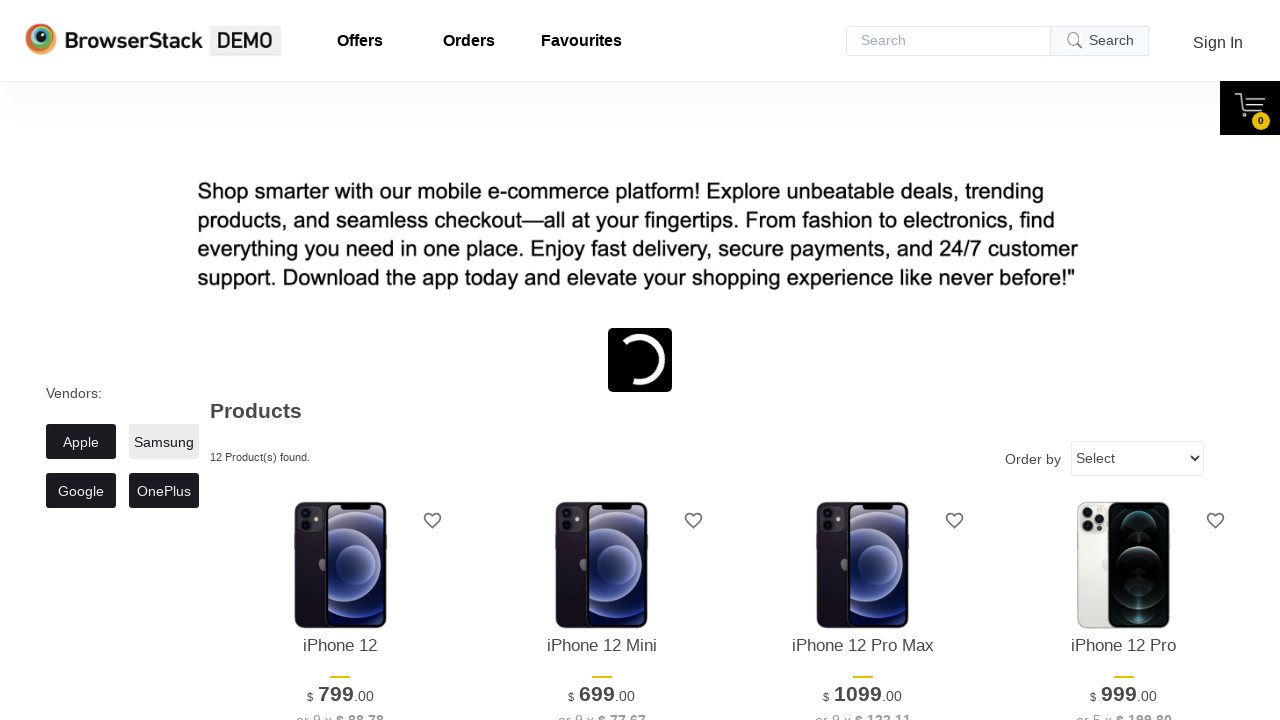

Clicked Samsung vendor checkbox at (164, 442) on .checkmark >> internal:has-text="Samsung"i
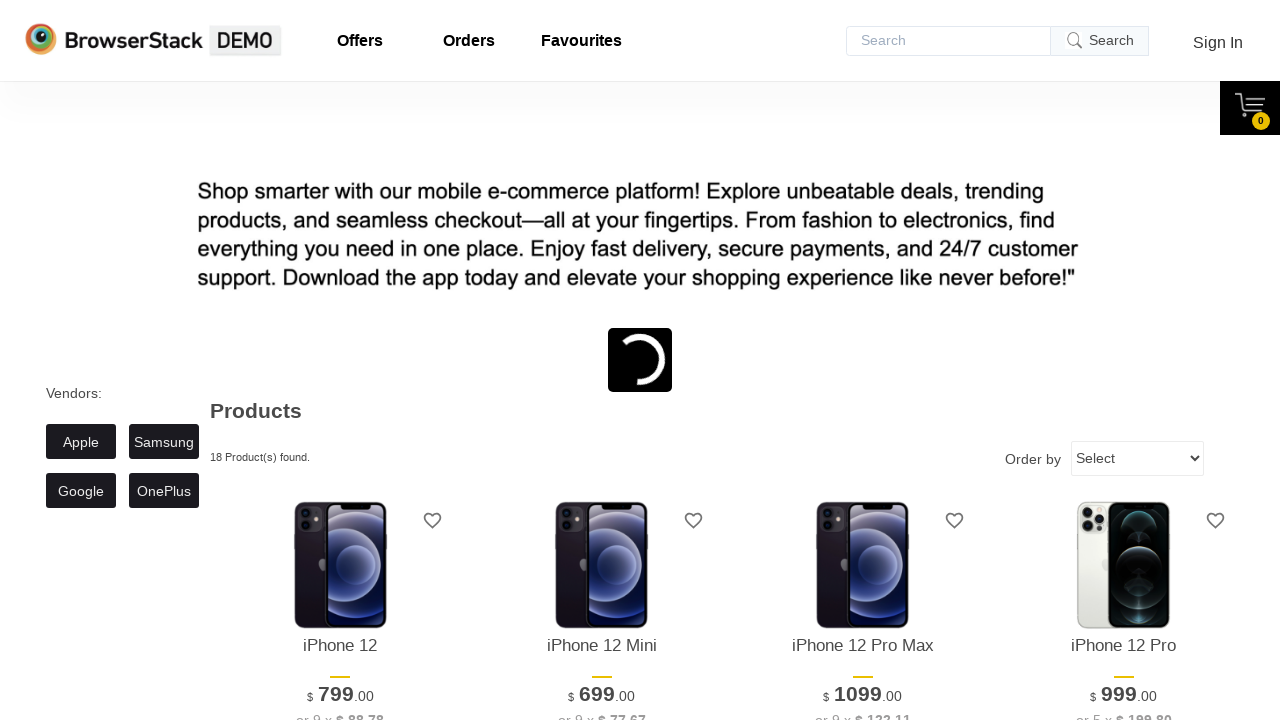

Waited 3000ms for products to load
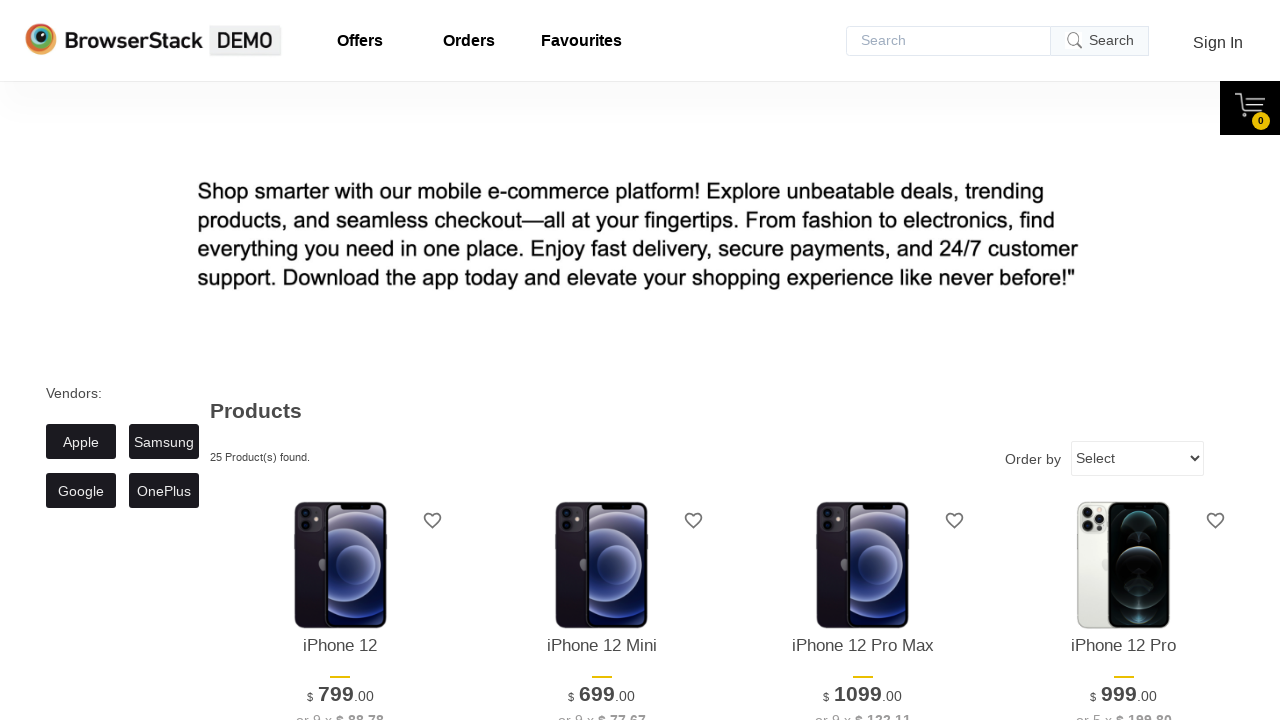

Waited for shelf items to be visible
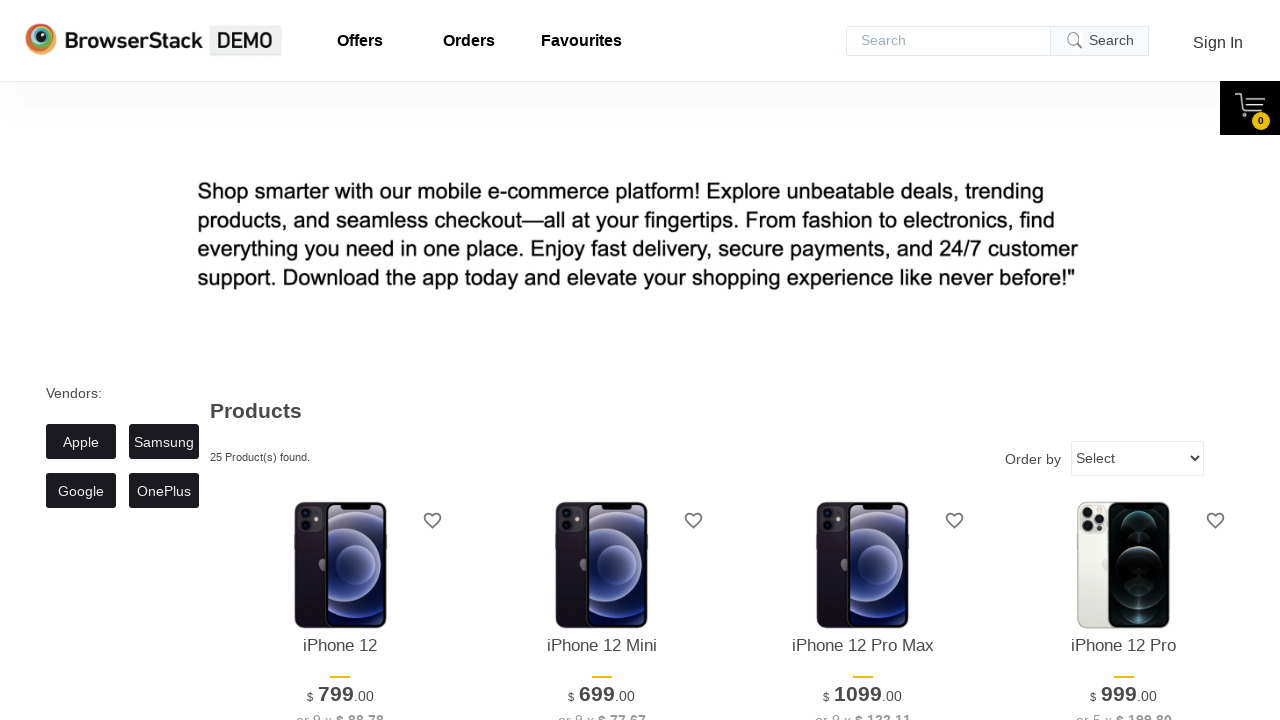

Retrieved all shelf item titles
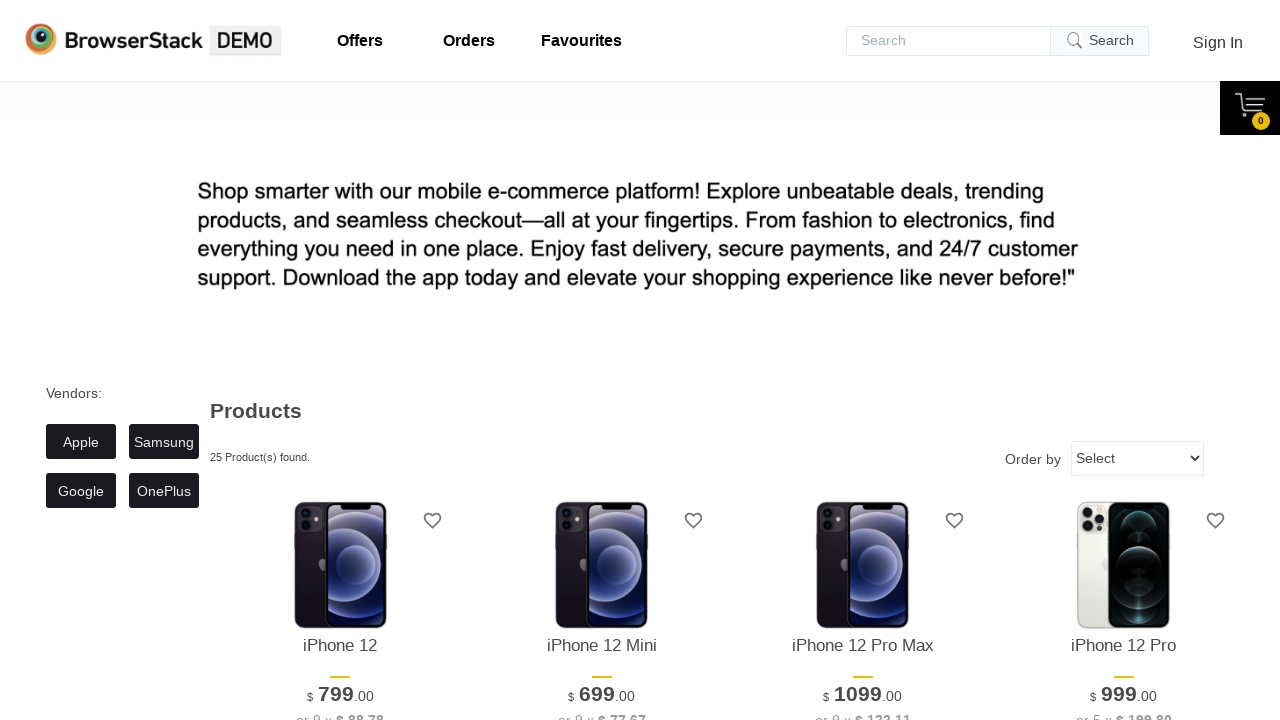

Verified all 25 products from all vendors (Apple, Google, OnePlus, Samsung) are displayed
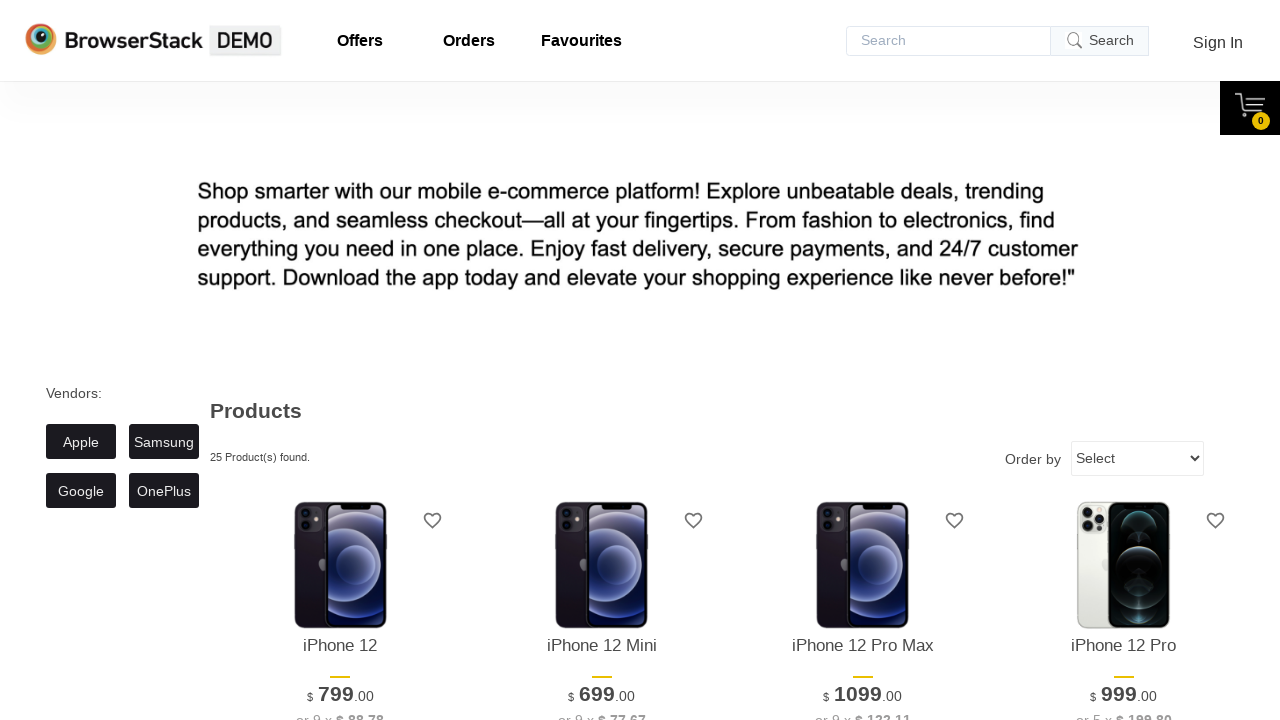

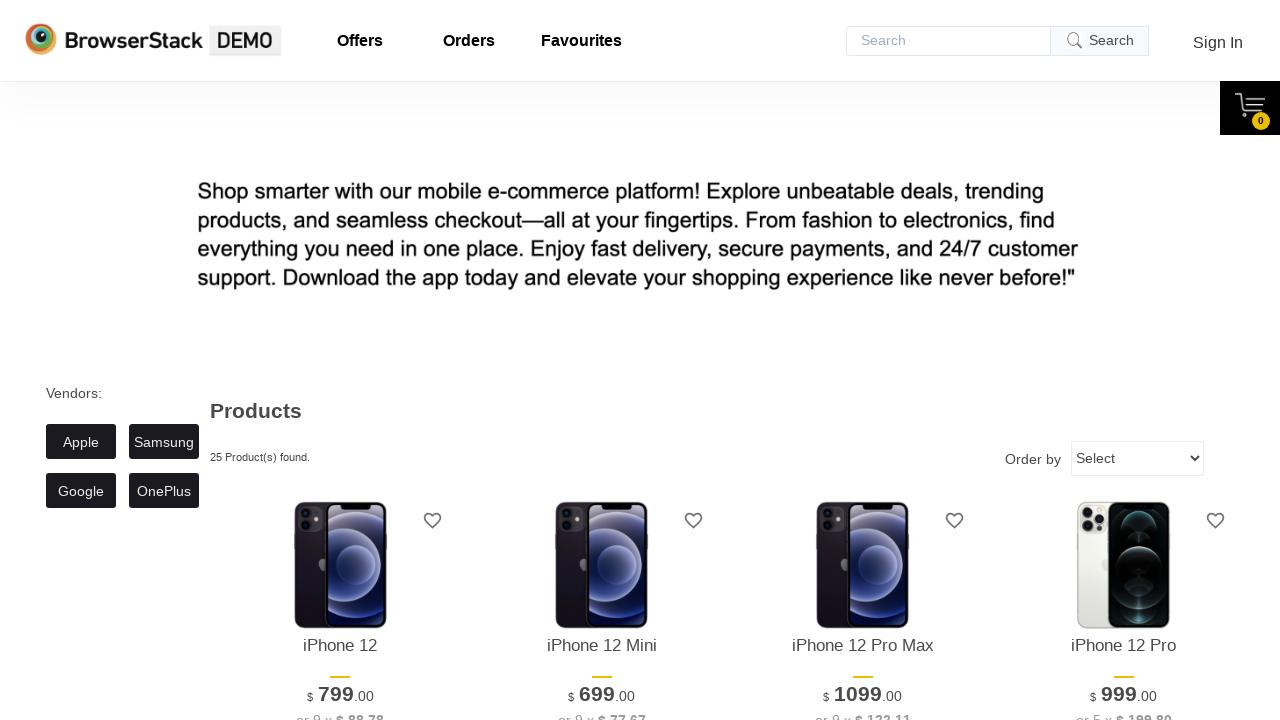